Tests slider interaction by locating a jQuery UI slider element and dragging it to the right using mouse actions

Starting URL: https://jqueryui.com/resources/demos/slider/default.html

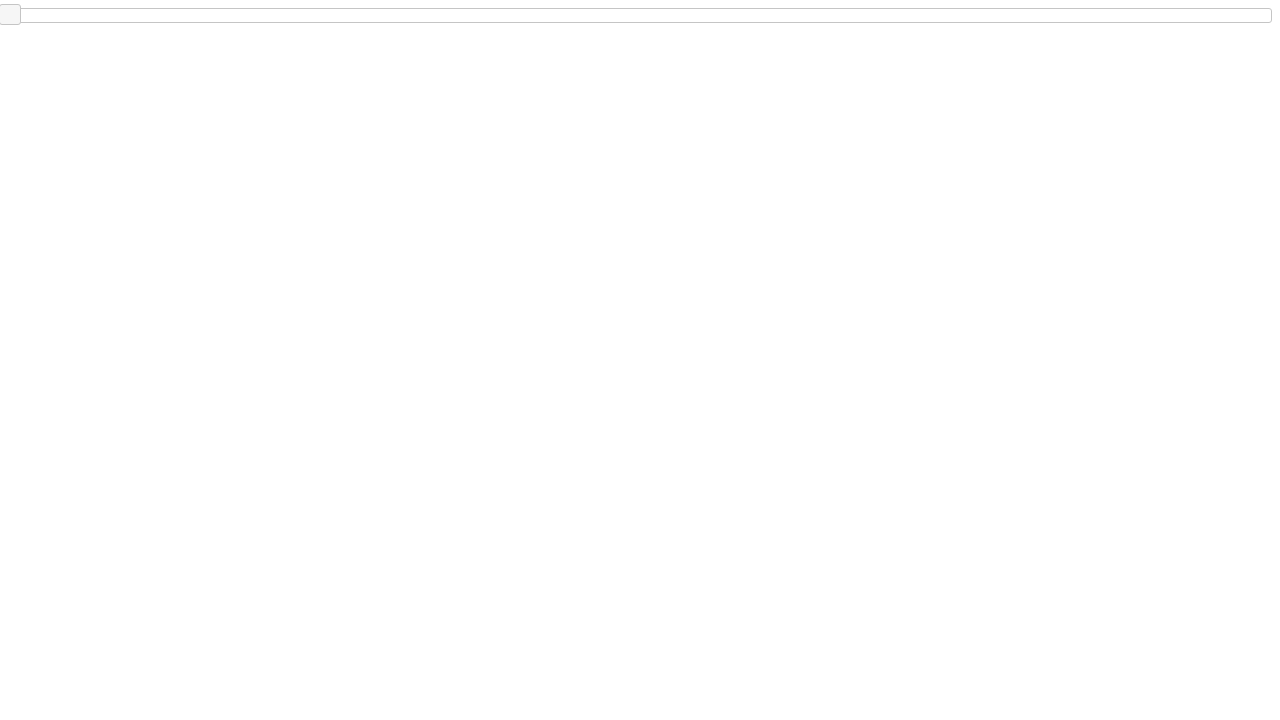

Located jQuery UI slider handle element
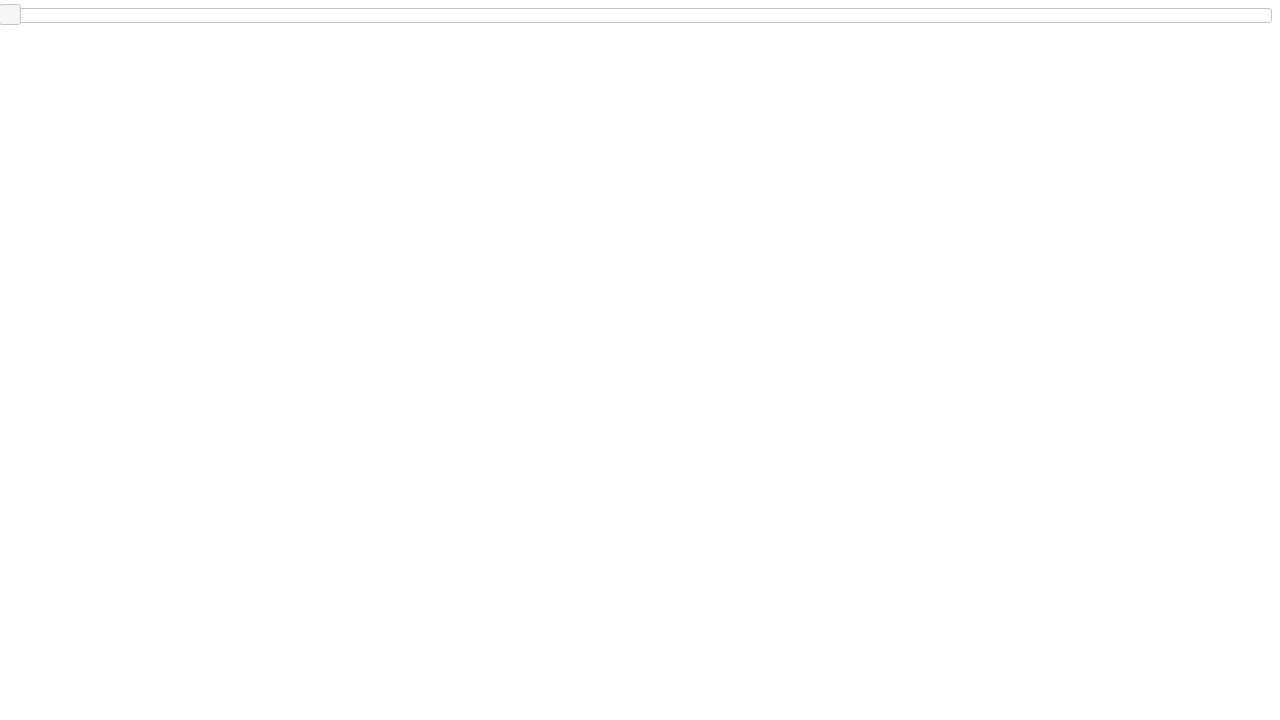

Slider handle became visible
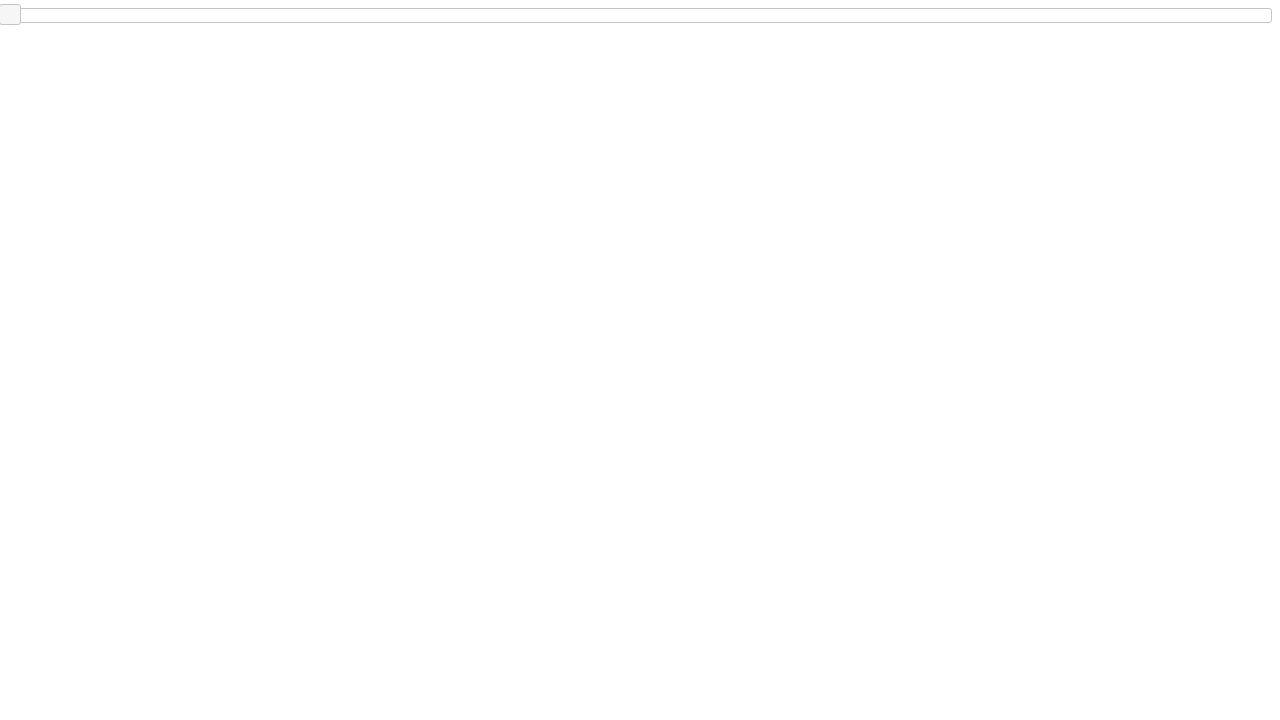

Retrieved bounding box coordinates of slider handle
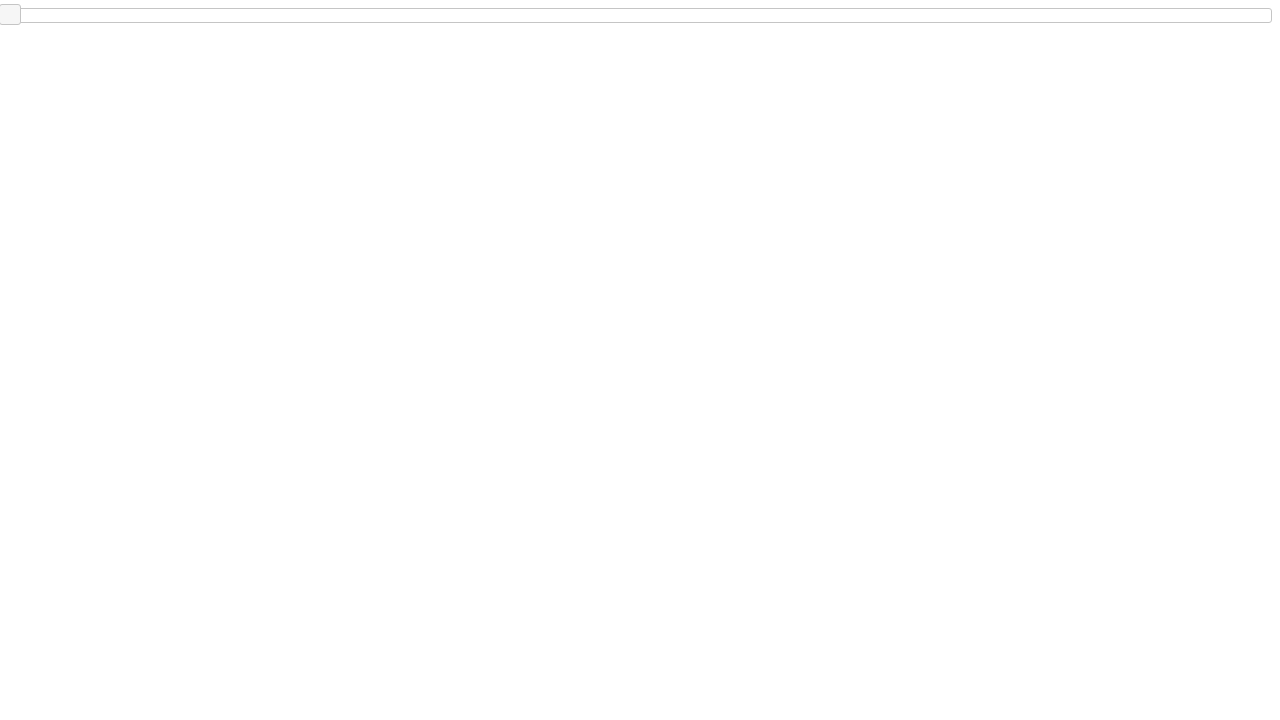

Moved mouse to center of slider handle at (10, 15)
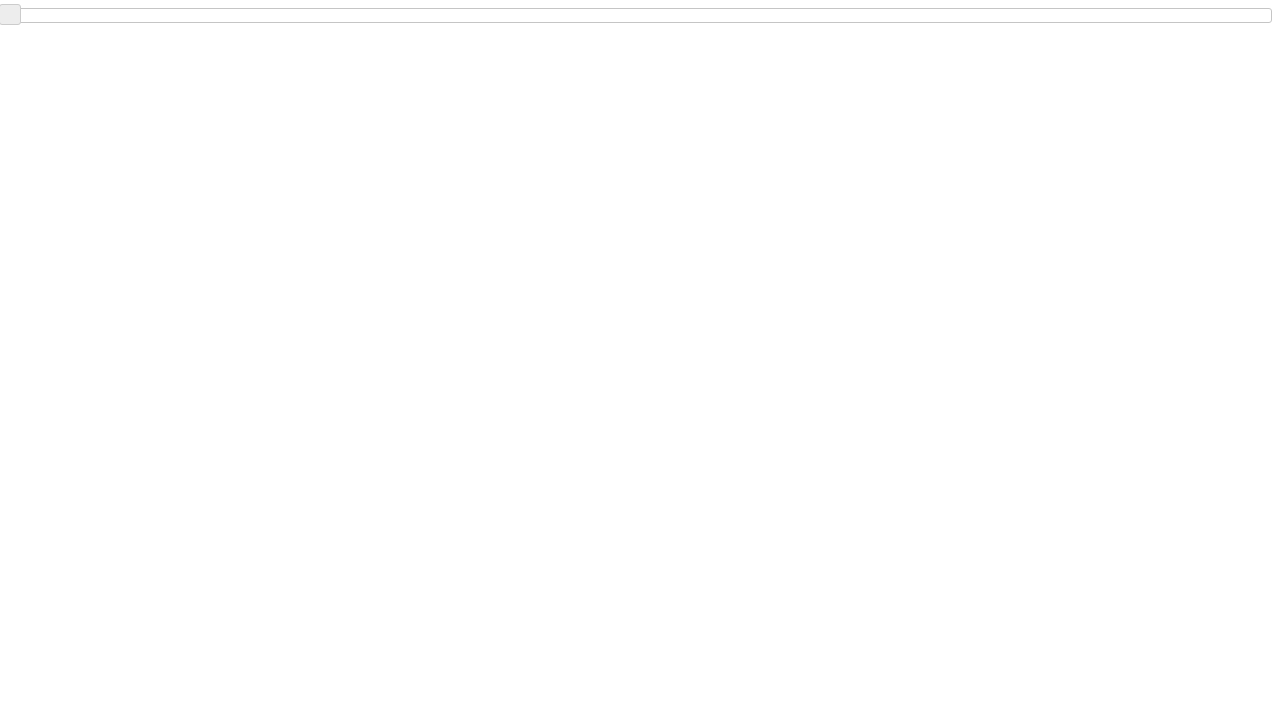

Pressed mouse button down on slider handle at (10, 15)
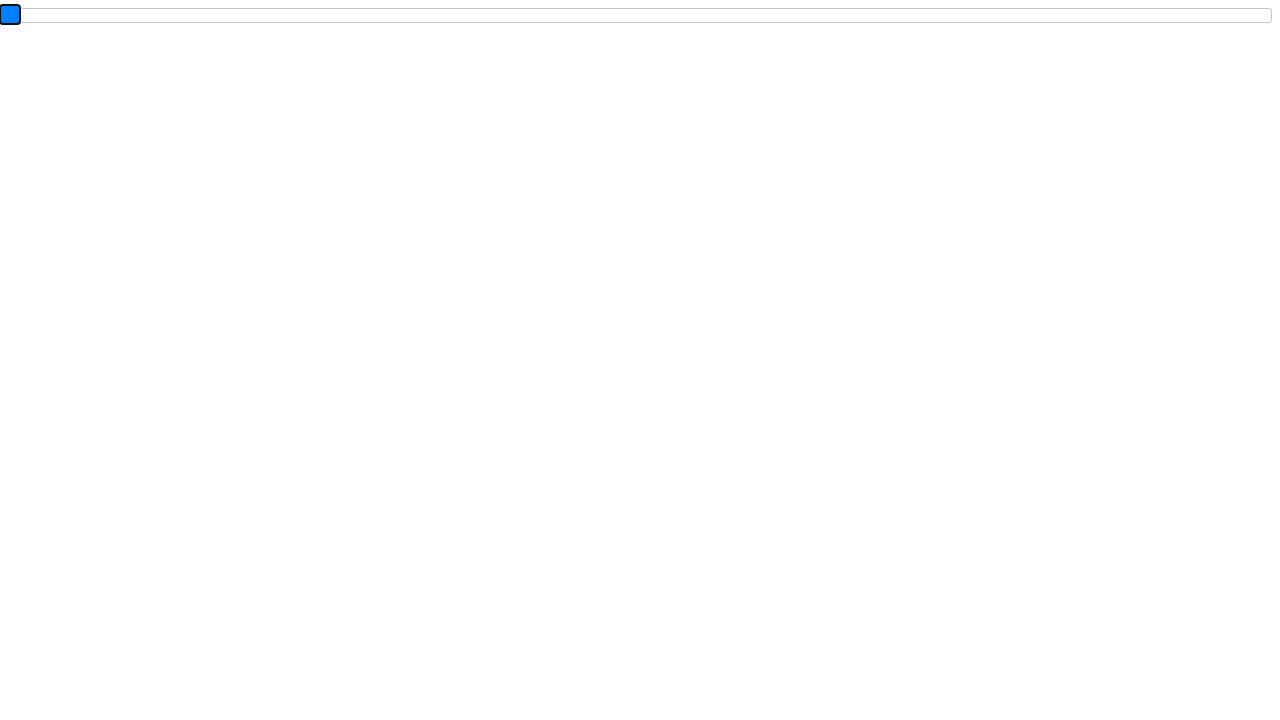

Dragged slider handle 400 pixels to the right at (399, 15)
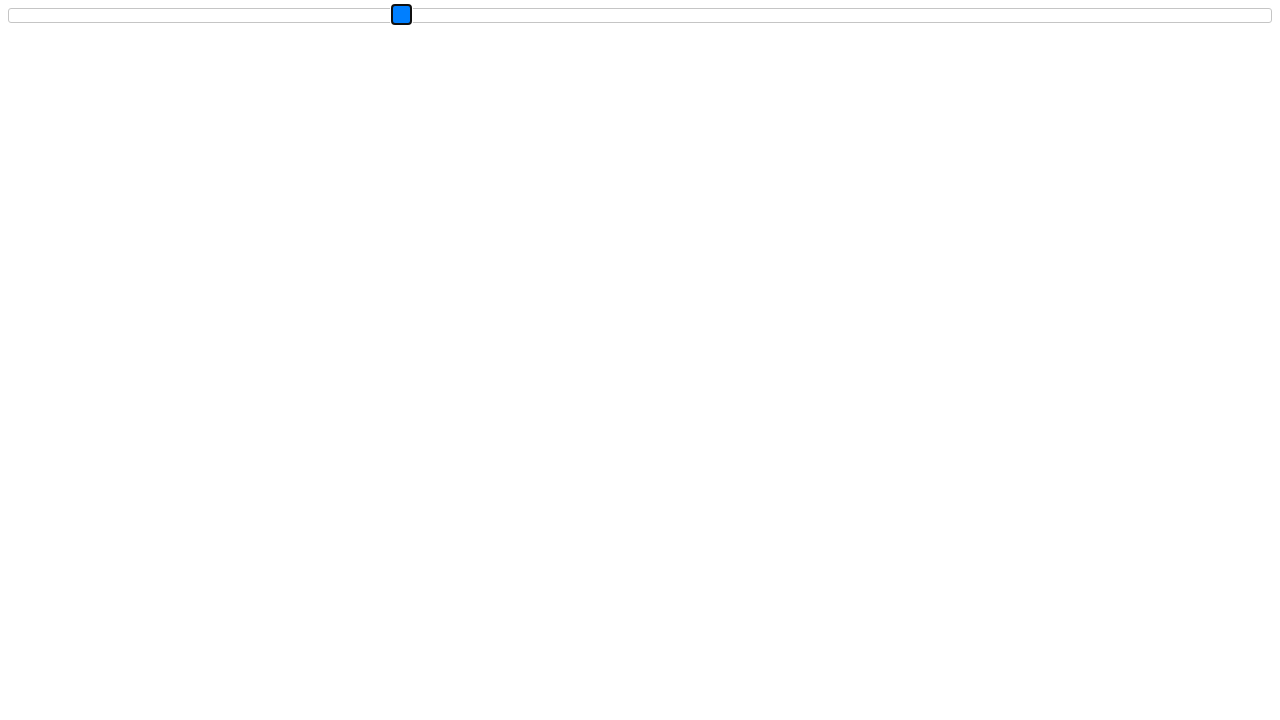

Released mouse button to complete slider drag action at (399, 15)
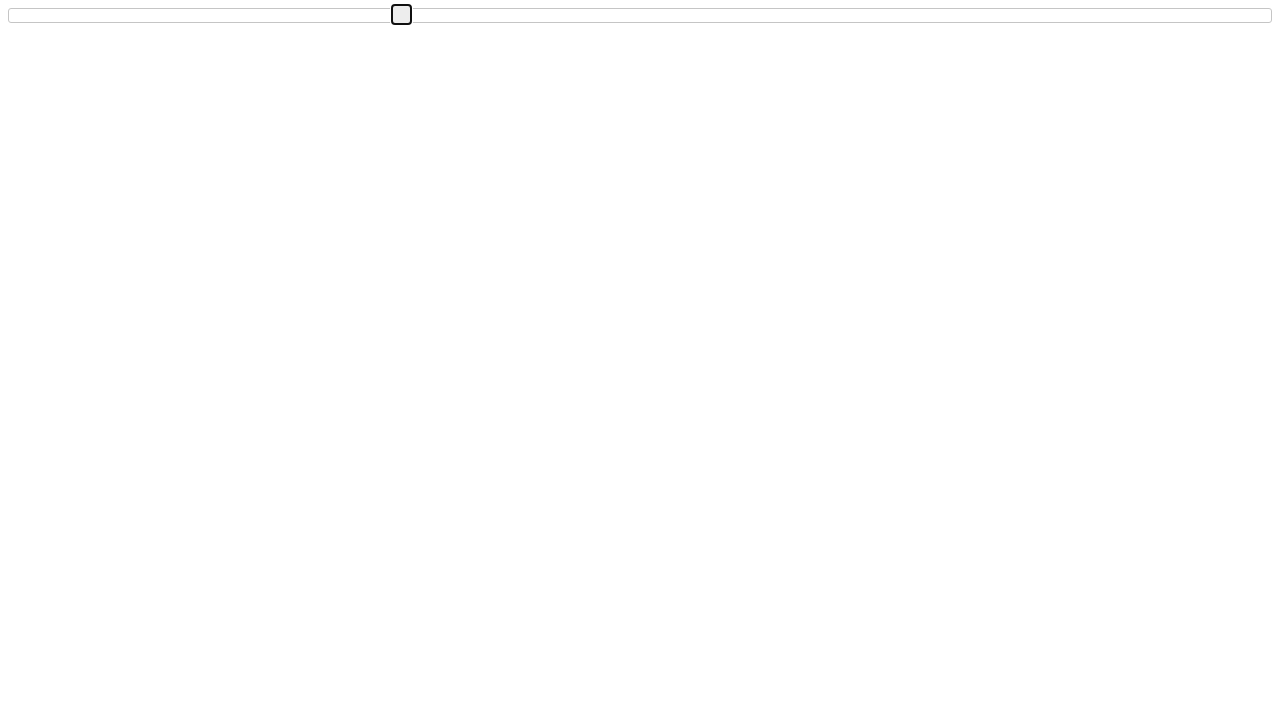

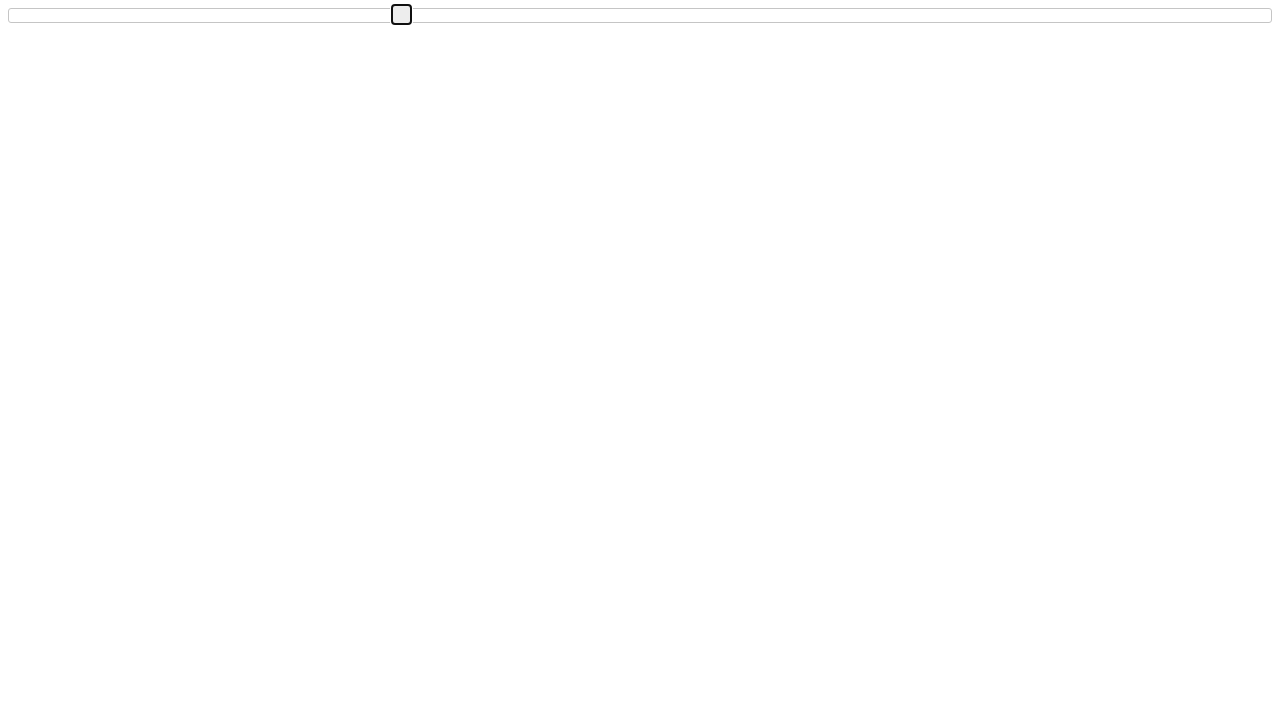